Navigates to the Ultimate QA automation page and waits for the "Big page with many elements" link to become clickable, verifying the page loads correctly.

Starting URL: https://ultimateqa.com/automation

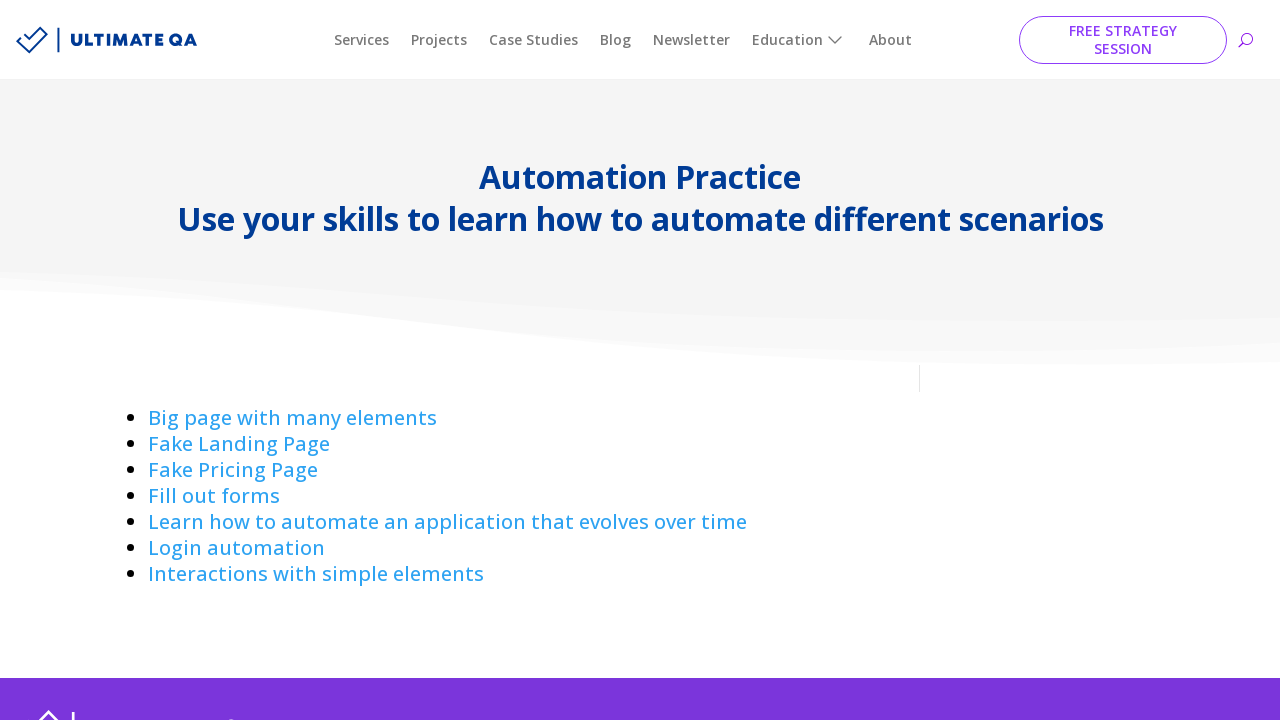

Navigated to Ultimate QA automation page
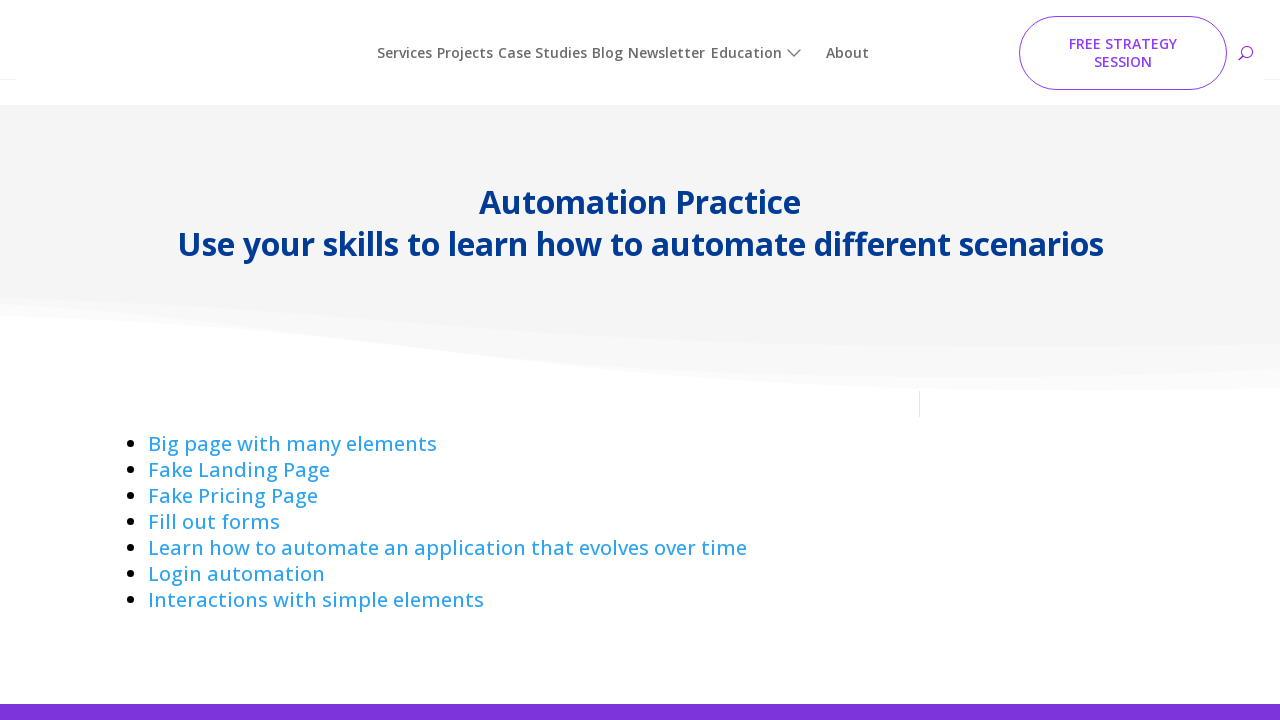

Waited for 'Big page with many elements' link to become visible and clickable
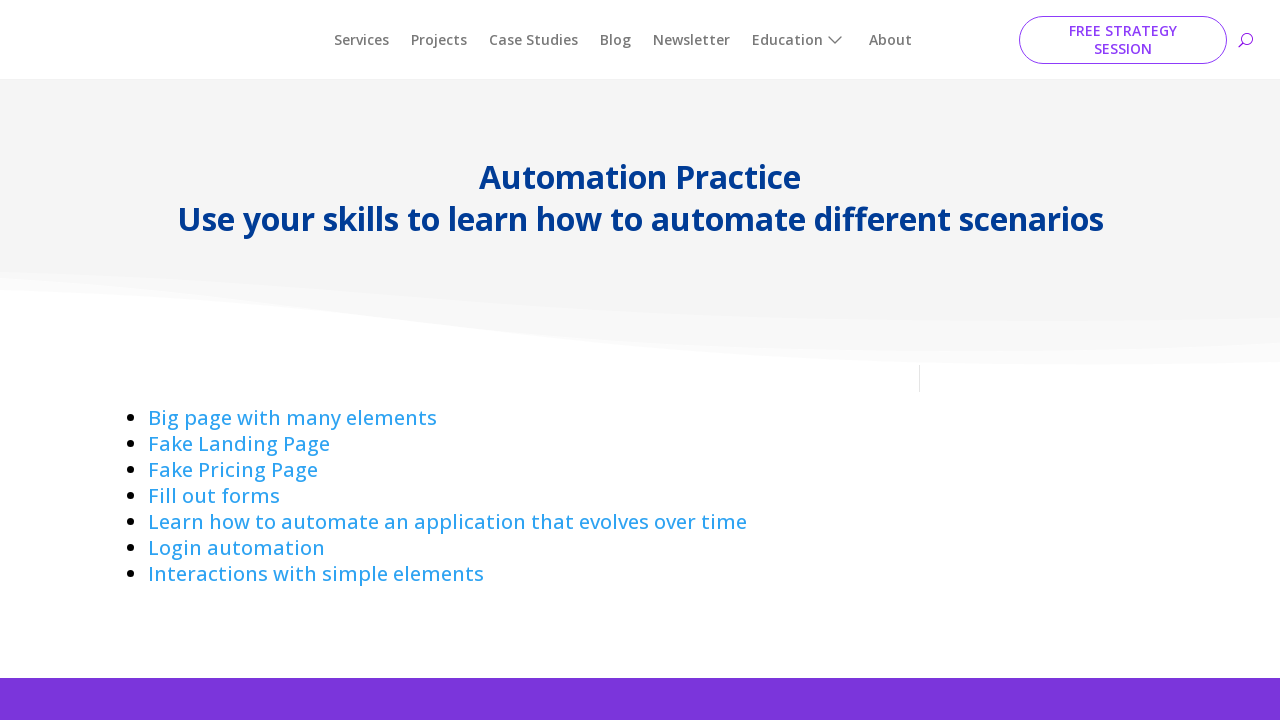

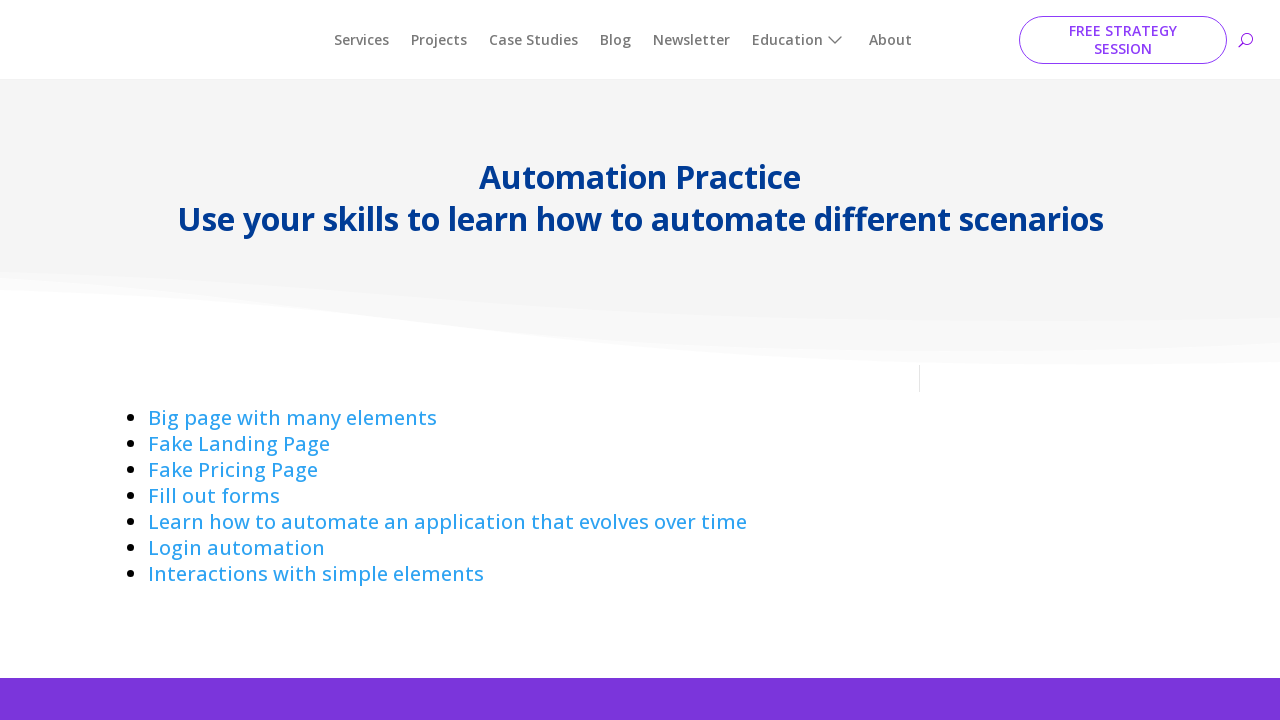